Tests browser navigation functionality by navigating to a page, then using back, forward, and refresh commands

Starting URL: https://contacts-app.tobbymarshall815.vercel.app/home

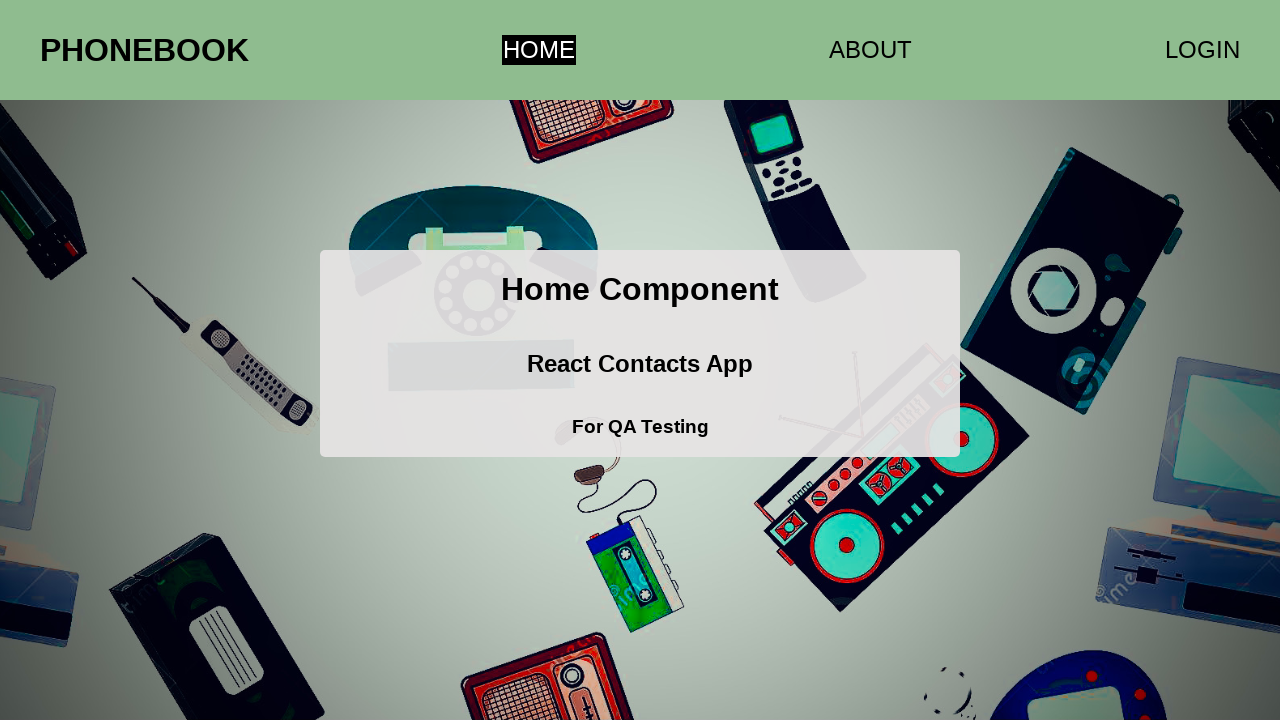

Navigated to contacts app home page
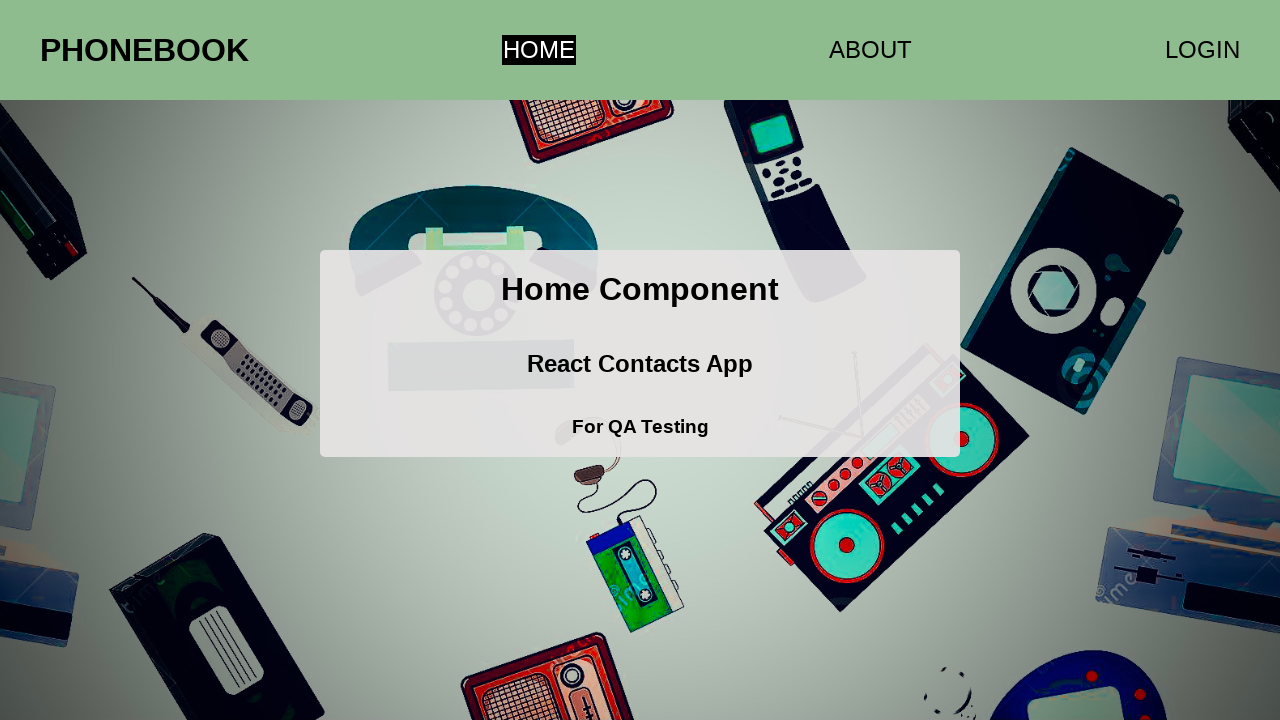

Navigated back using browser back button
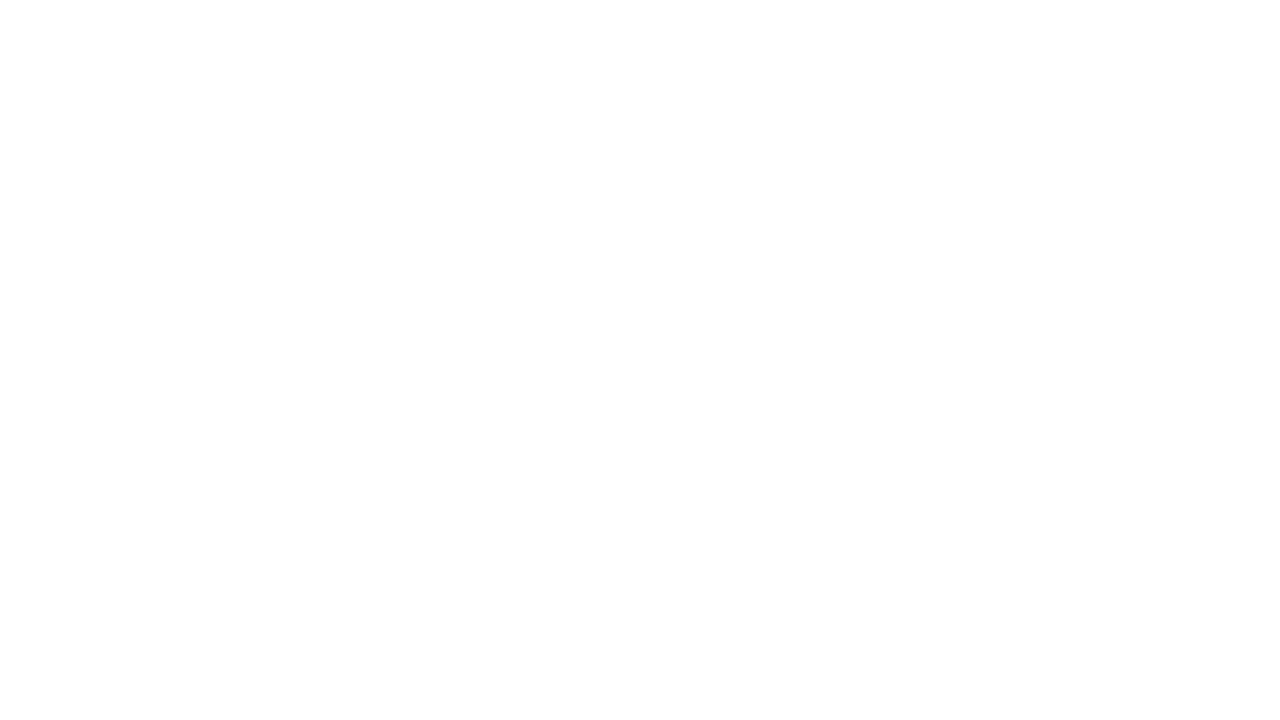

Navigated forward using browser forward button
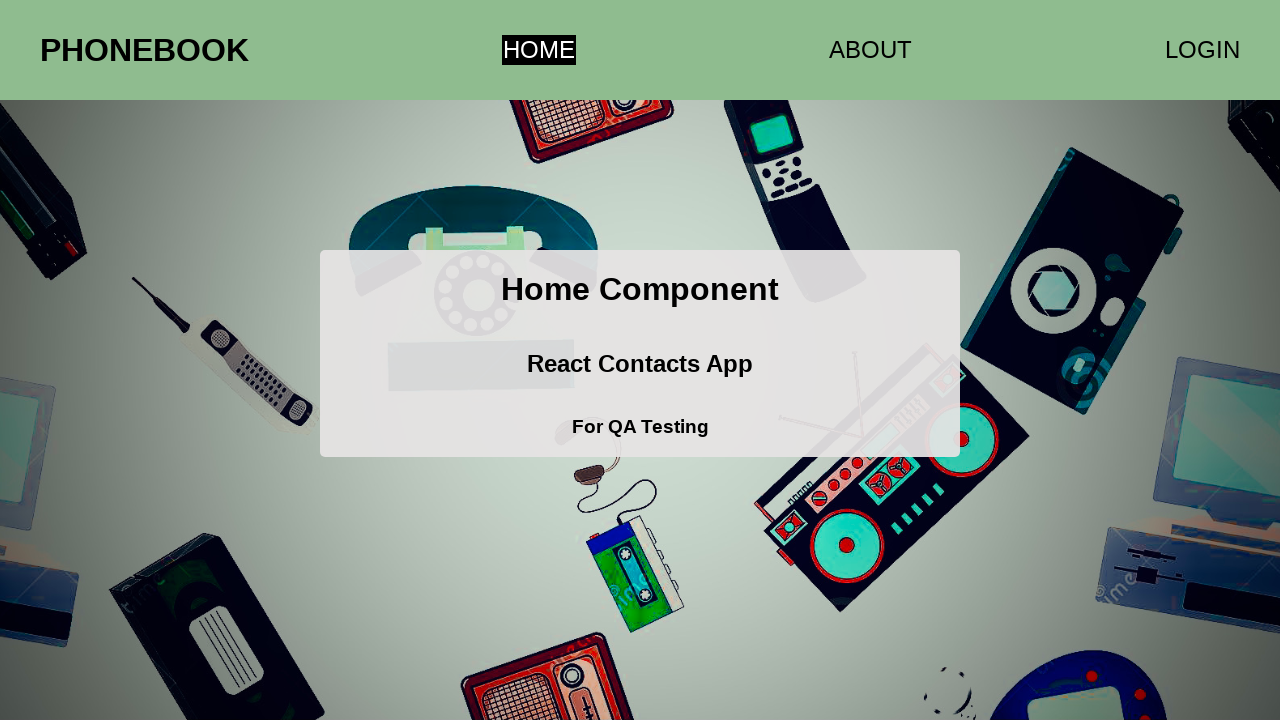

Refreshed the current page
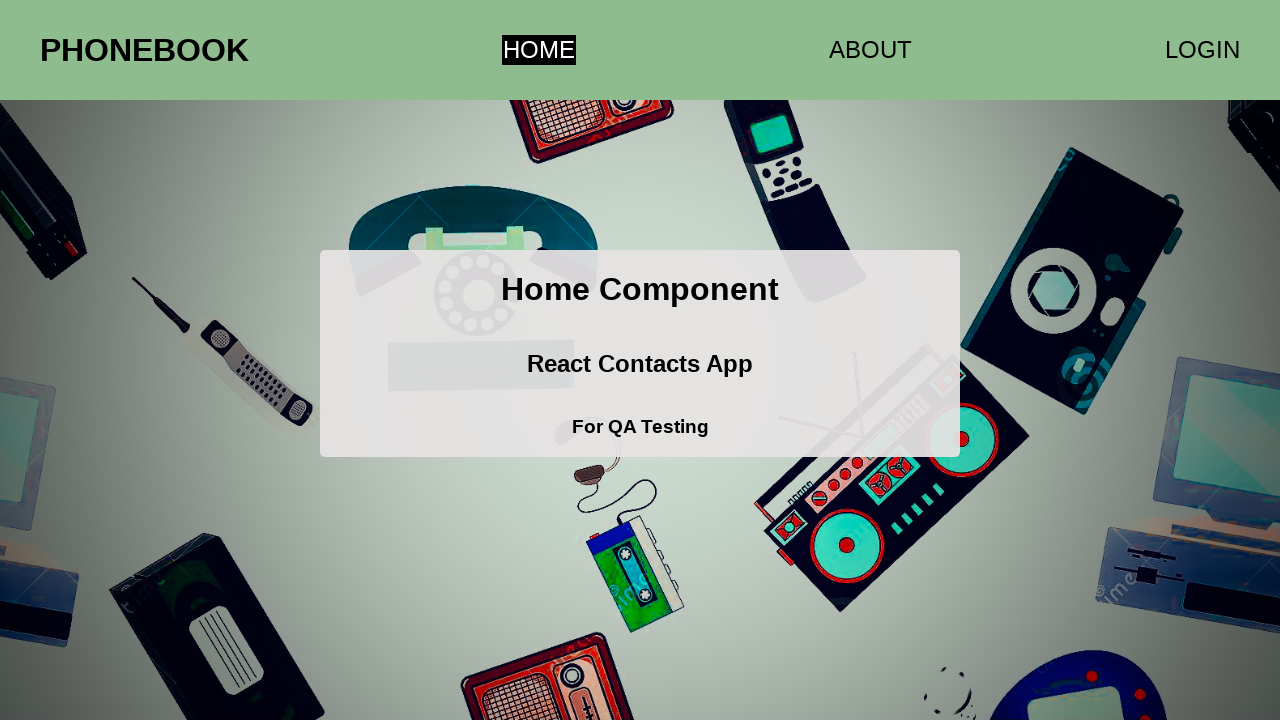

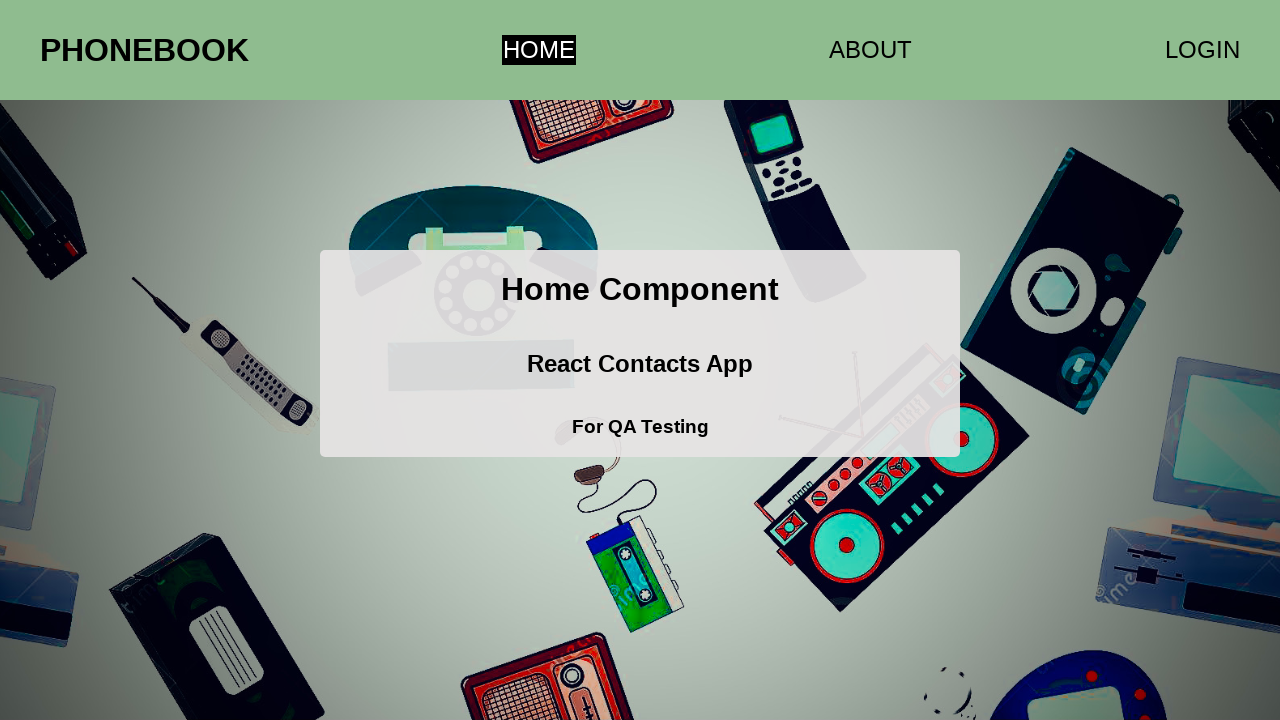